Tests calculator addition functionality by entering two numbers and verifying the result equals 42

Starting URL: http://juliemr.github.io/protractor-demo/

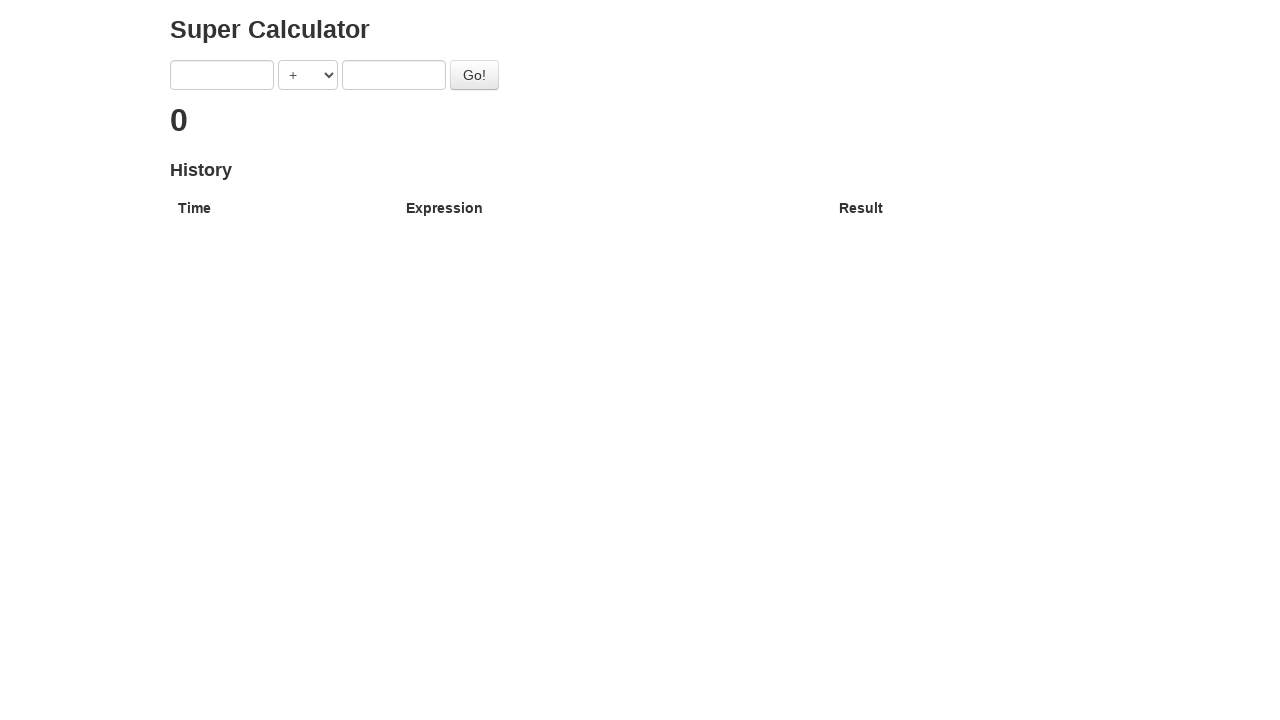

Entered first number: 40 on input[ng-model='first']
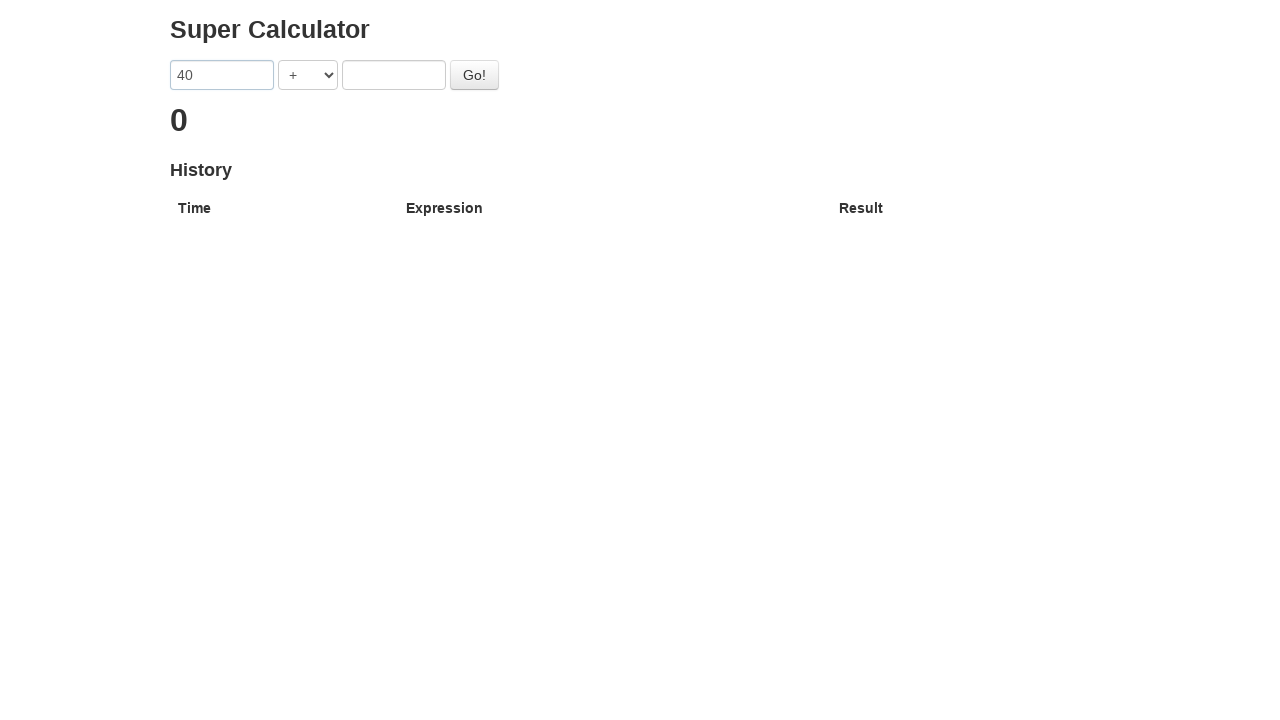

Entered second number: 2 on input[ng-model='second']
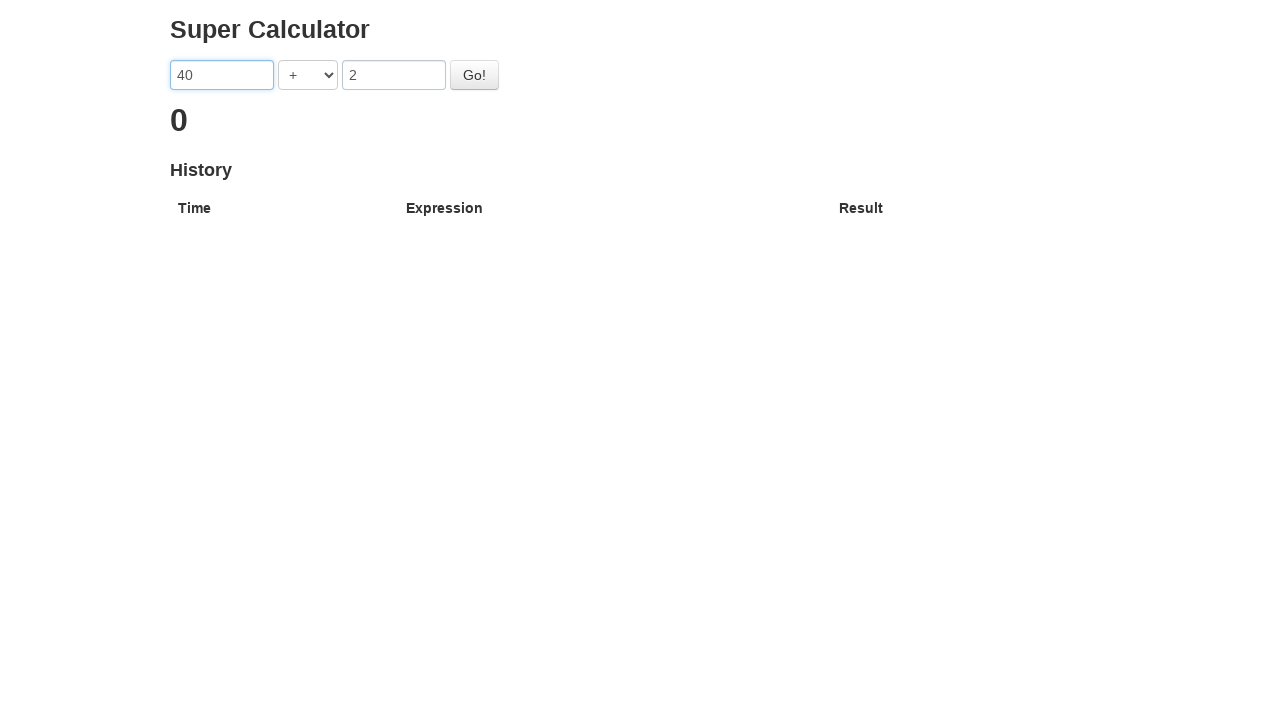

Clicked operator dropdown at (308, 75) on select[ng-model='operator']
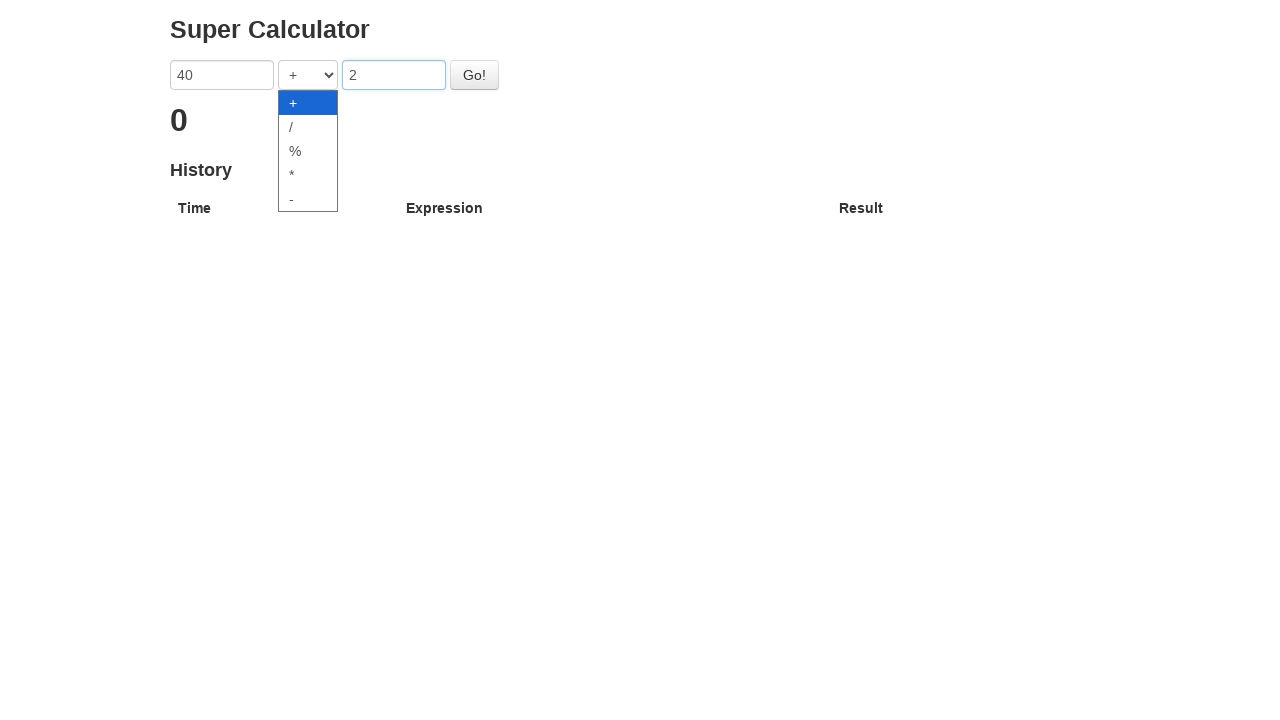

Selected addition operator (default option) on select[ng-model='operator']
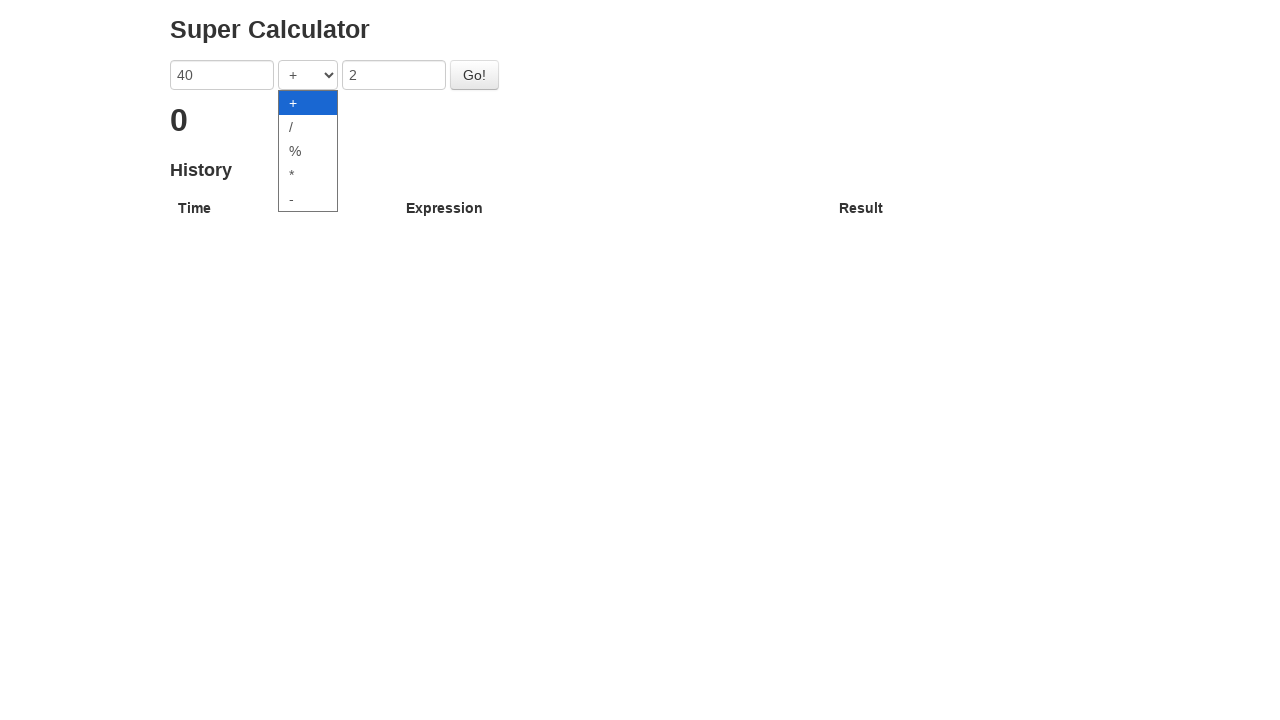

Clicked Go button to calculate at (474, 75) on button:has-text('Go!')
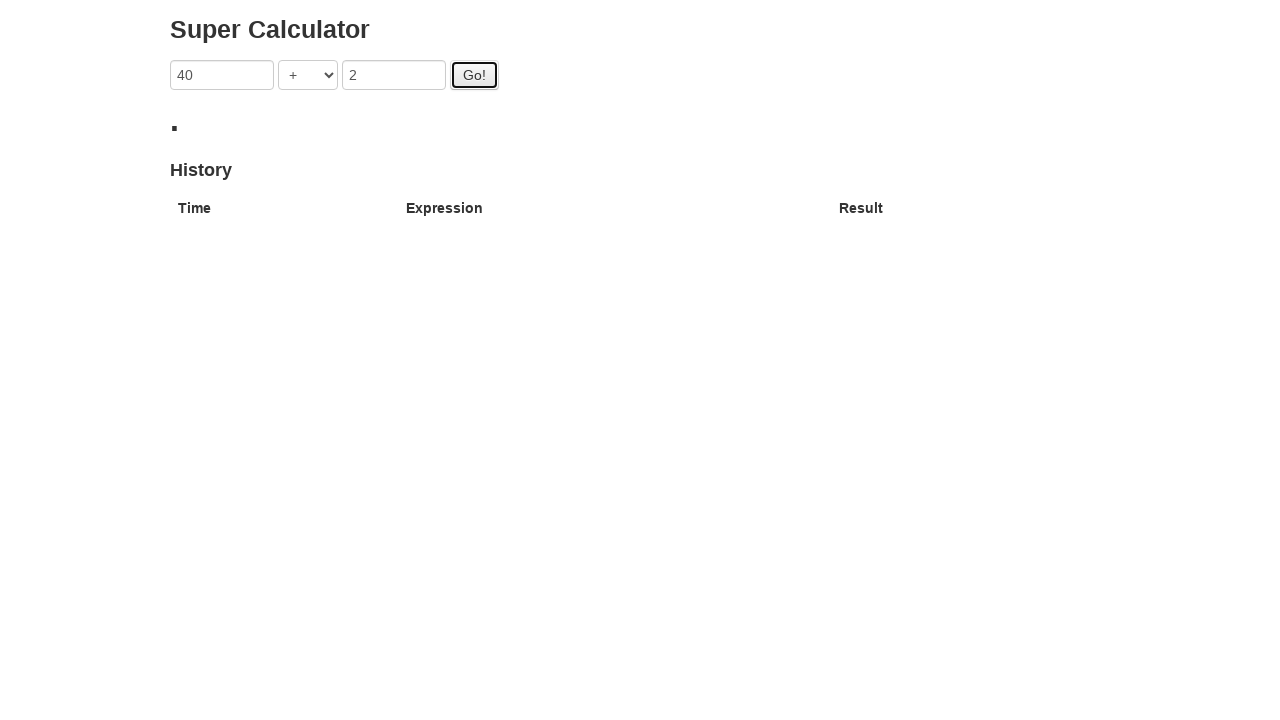

Verified result equals 42
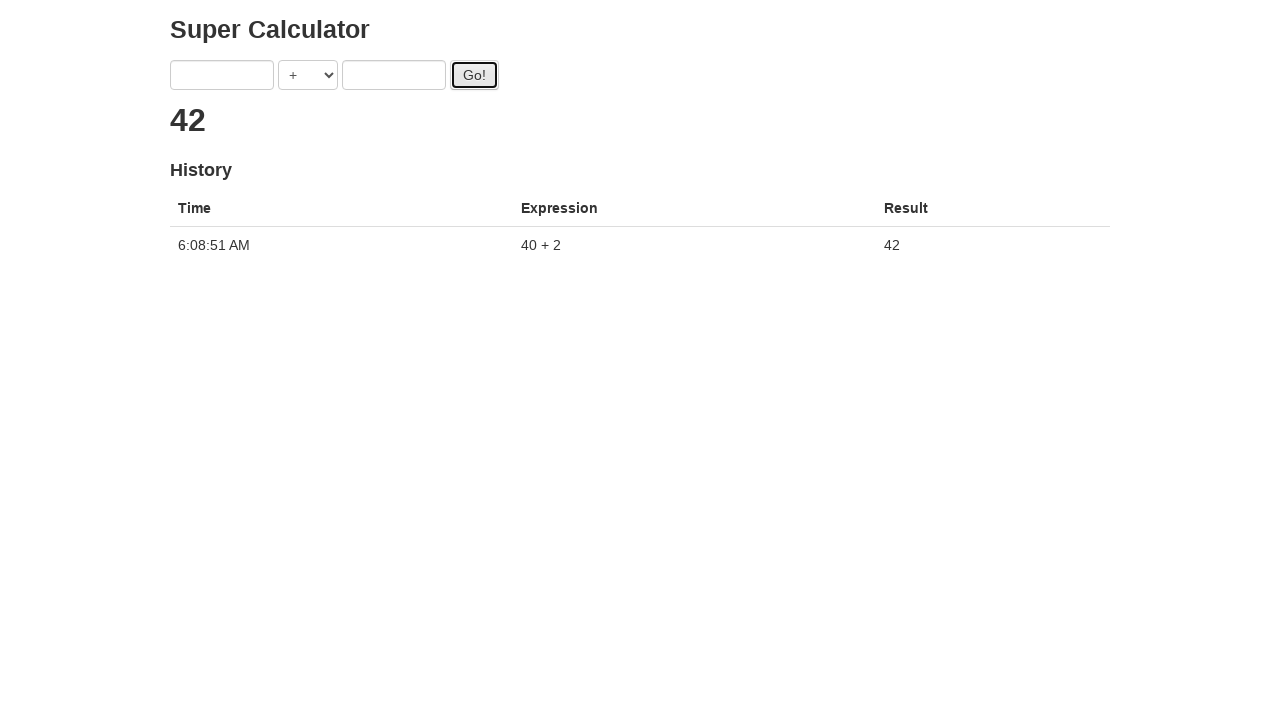

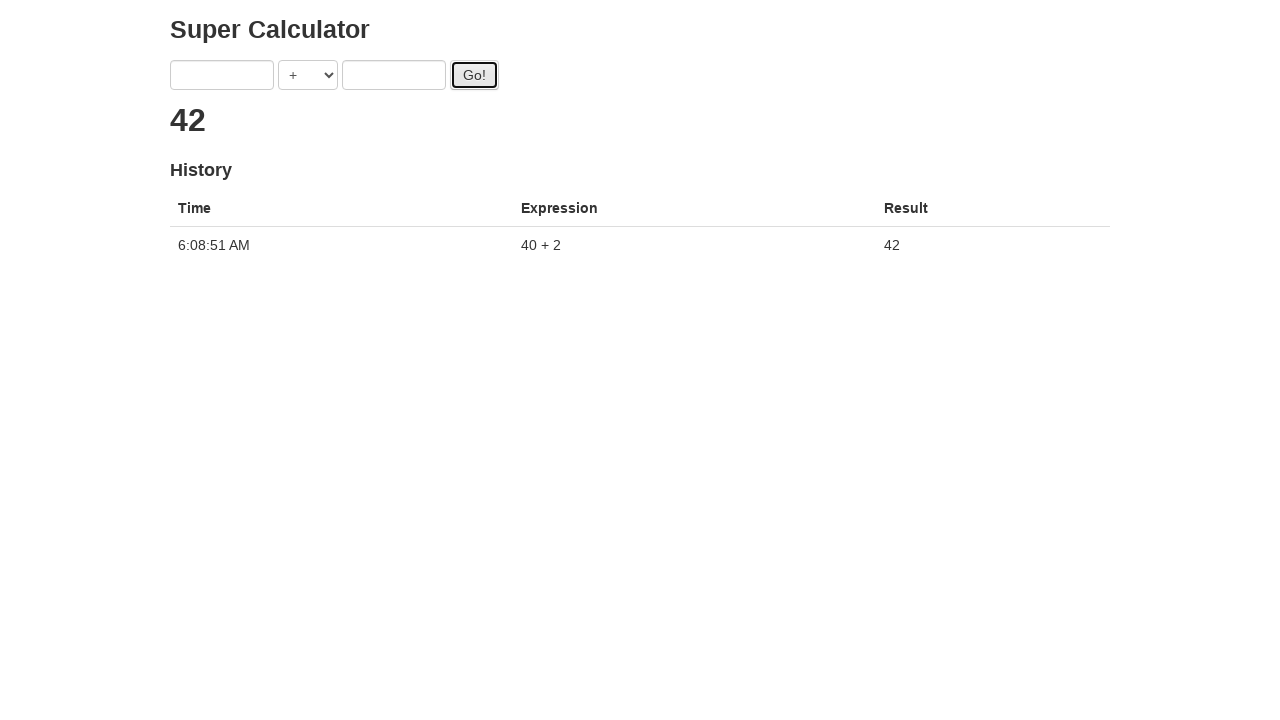